Tests search filtering by typing 'ca' in the search field and verifying that filtered products are displayed

Starting URL: https://rahulshettyacademy.com/seleniumPractise/

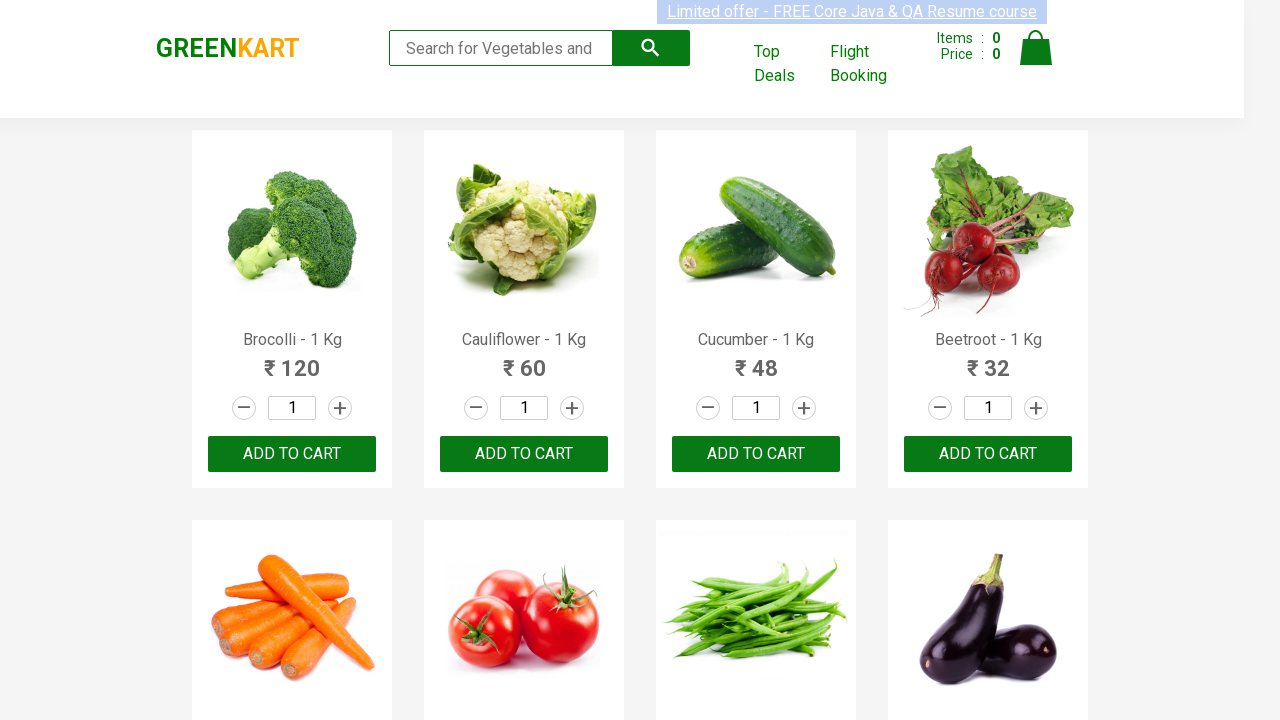

Typed 'ca' in the search keyword field to filter products on .search-keyword
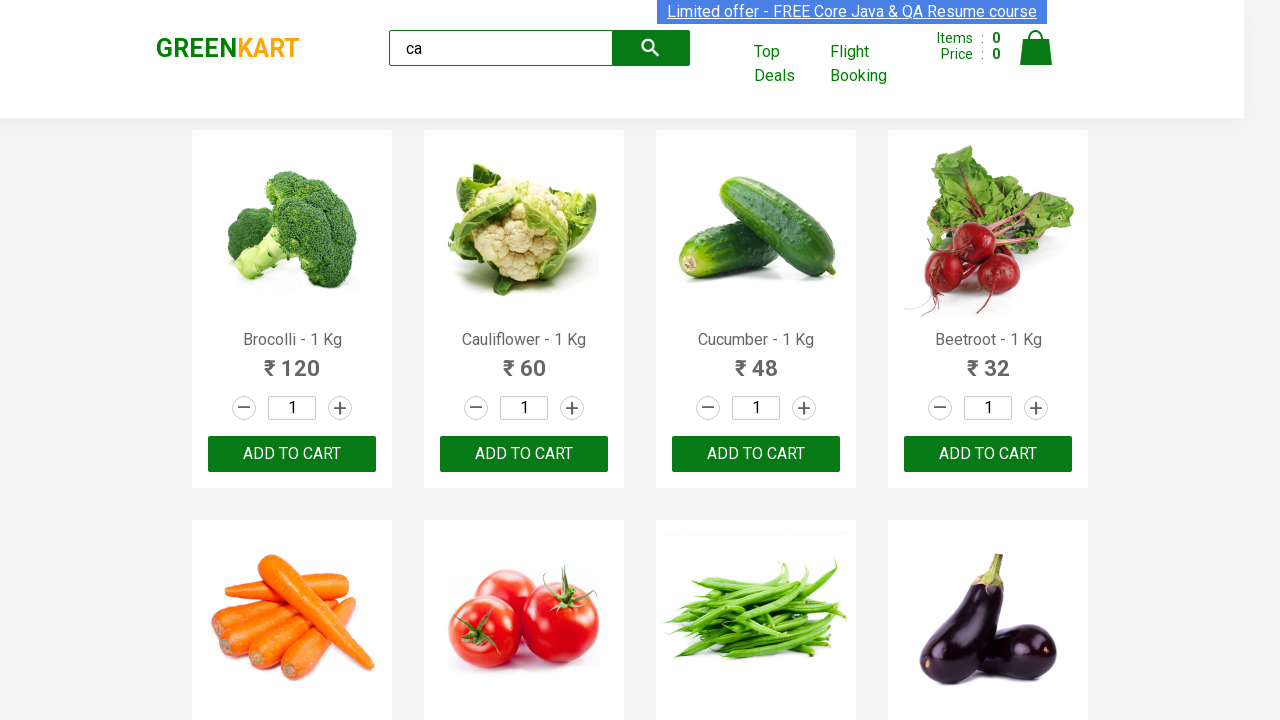

Waited for filtered products to load
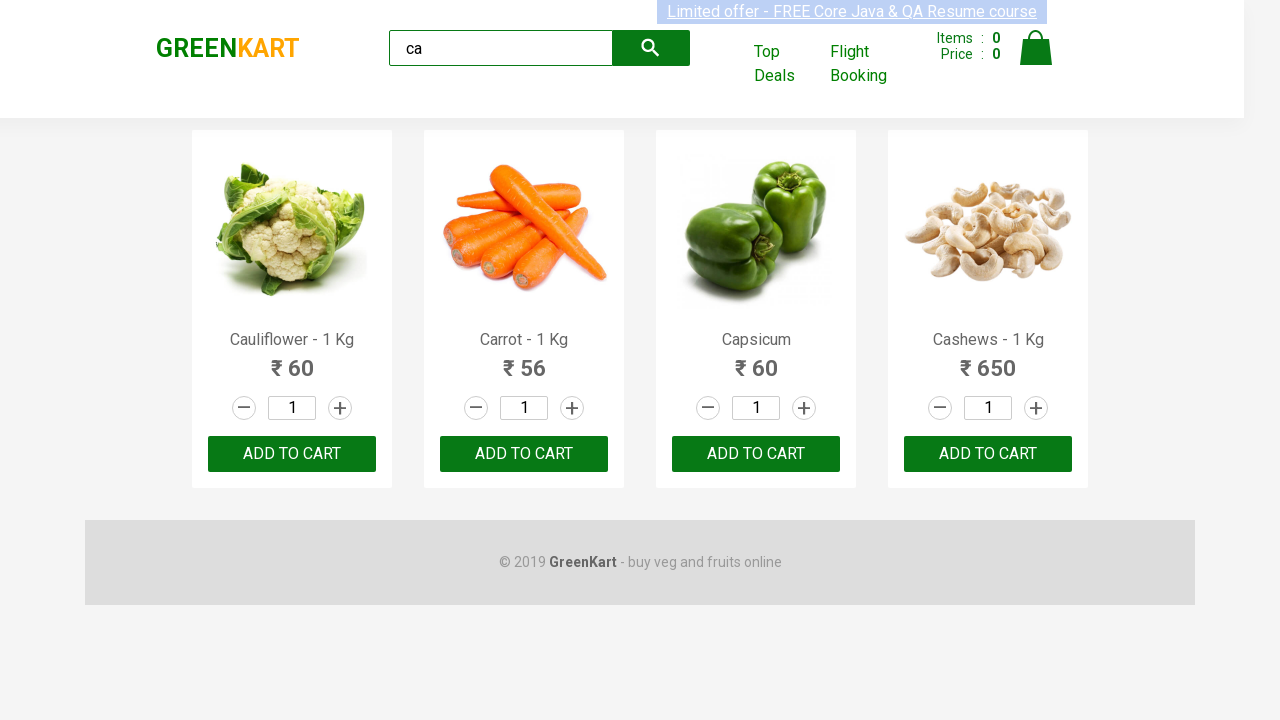

Located all product elements on the page
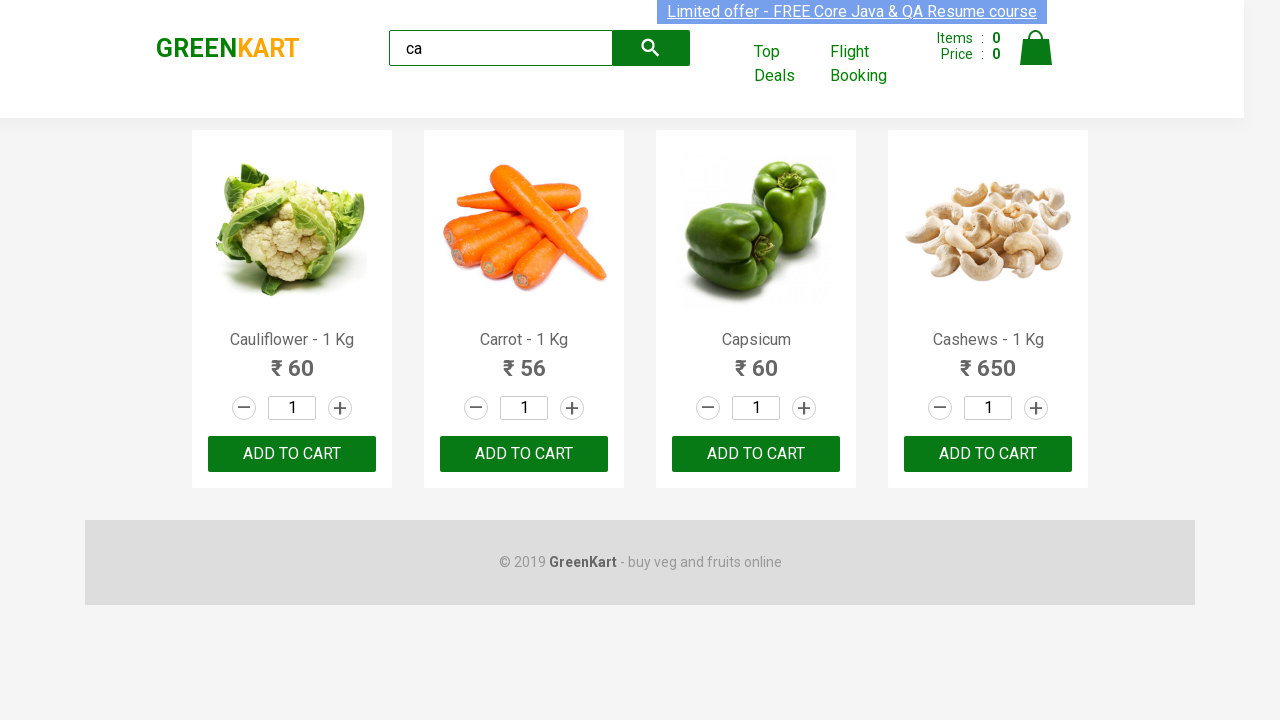

Verified that the first filtered product is visible
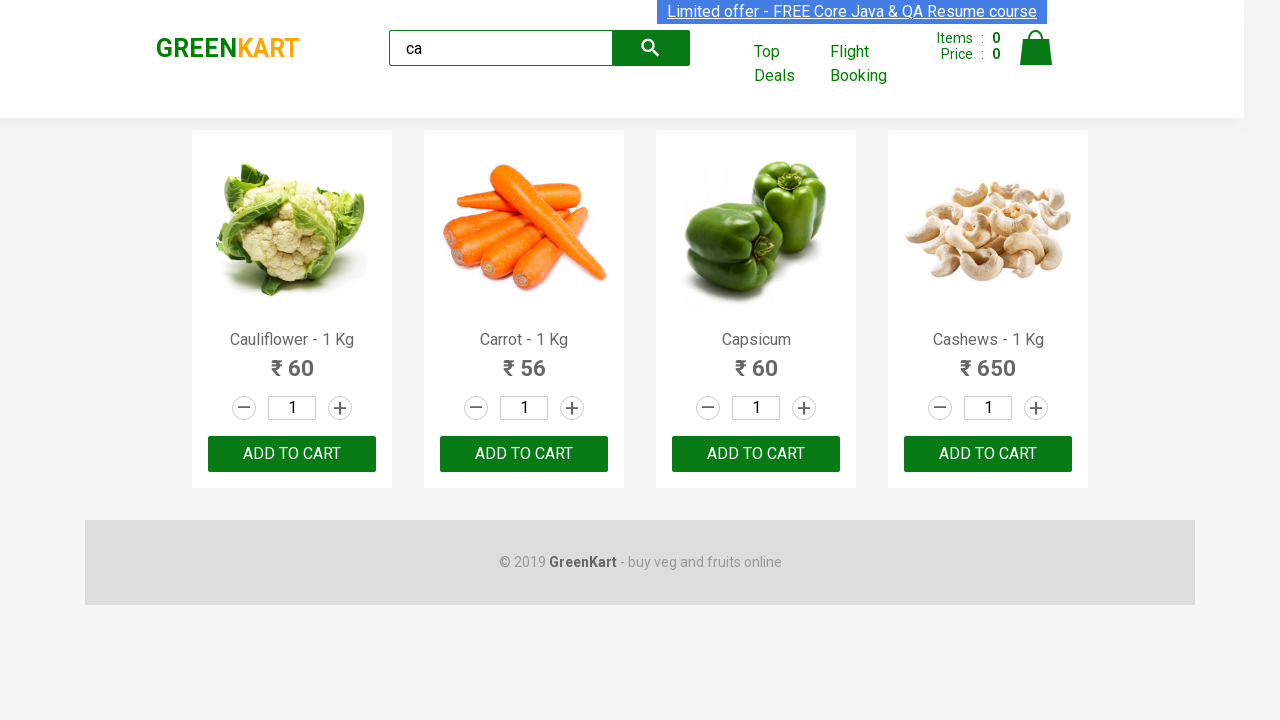

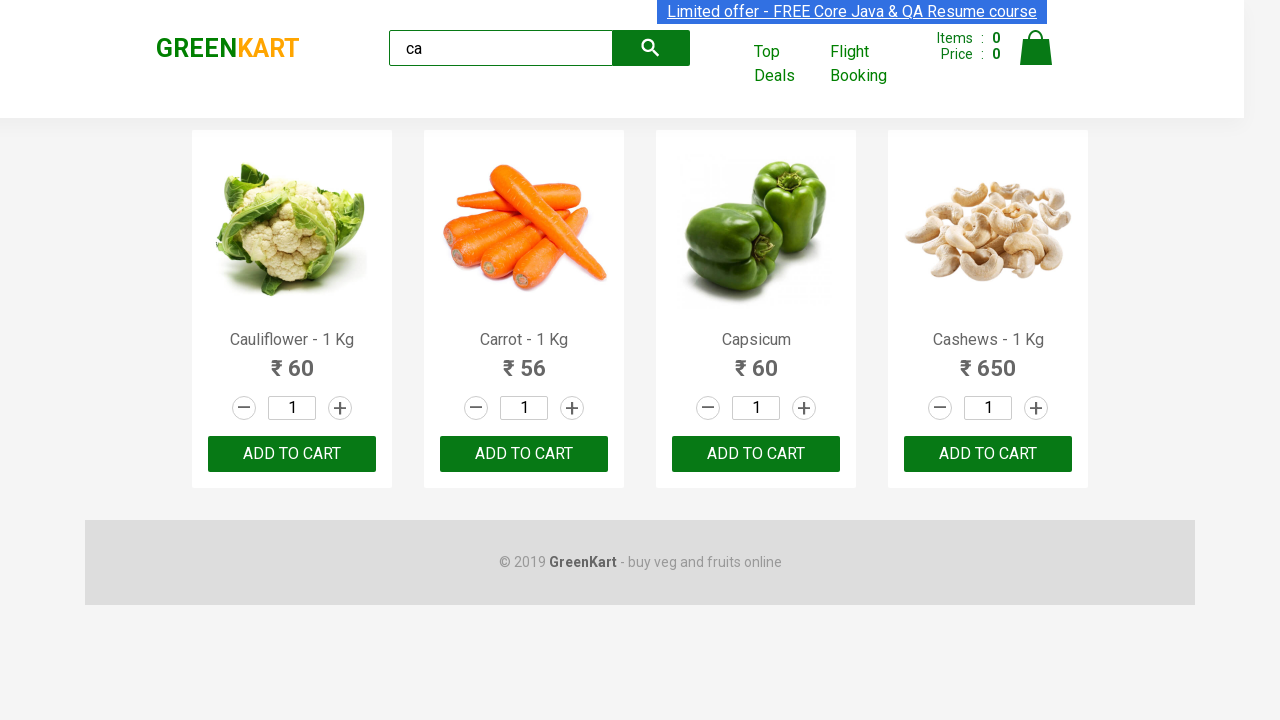